Selects multiple options in a multi-select box and verifies all selected options

Starting URL: https://omayo.blogspot.com/

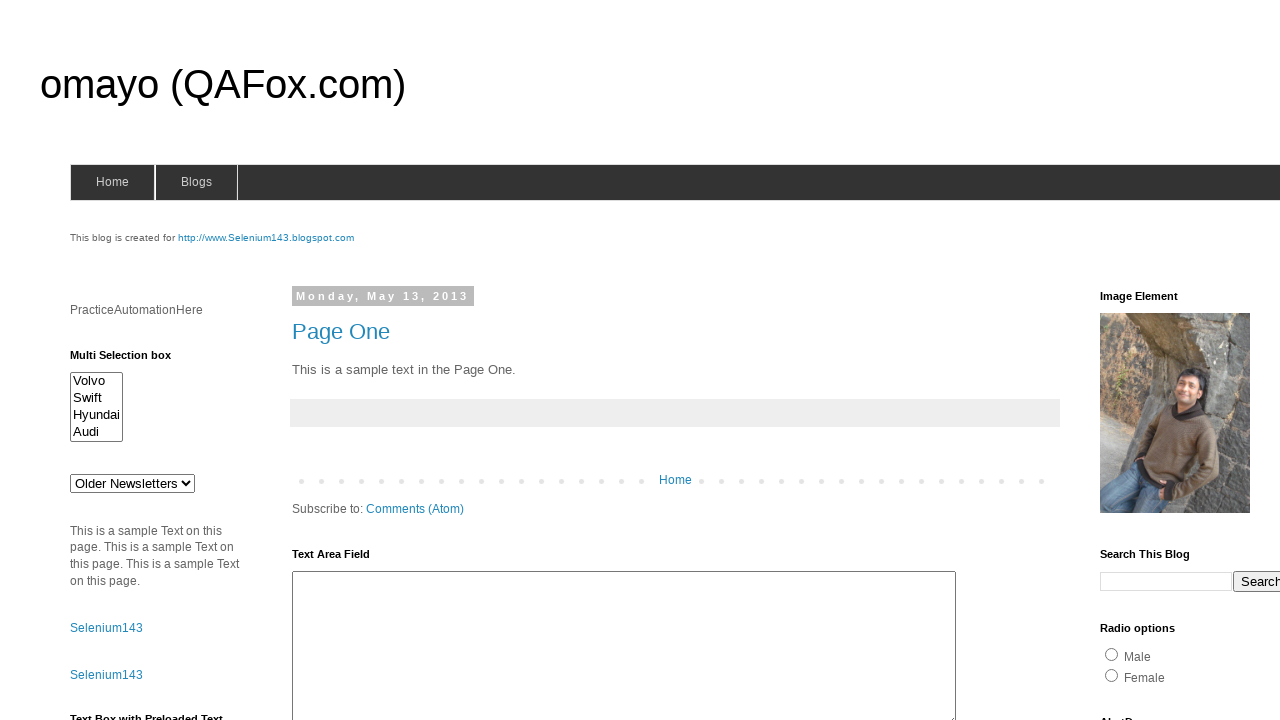

Selected multiple options (Volvo, Hyundai, Audi) in multi-select box on //select[@id='multiselect1']
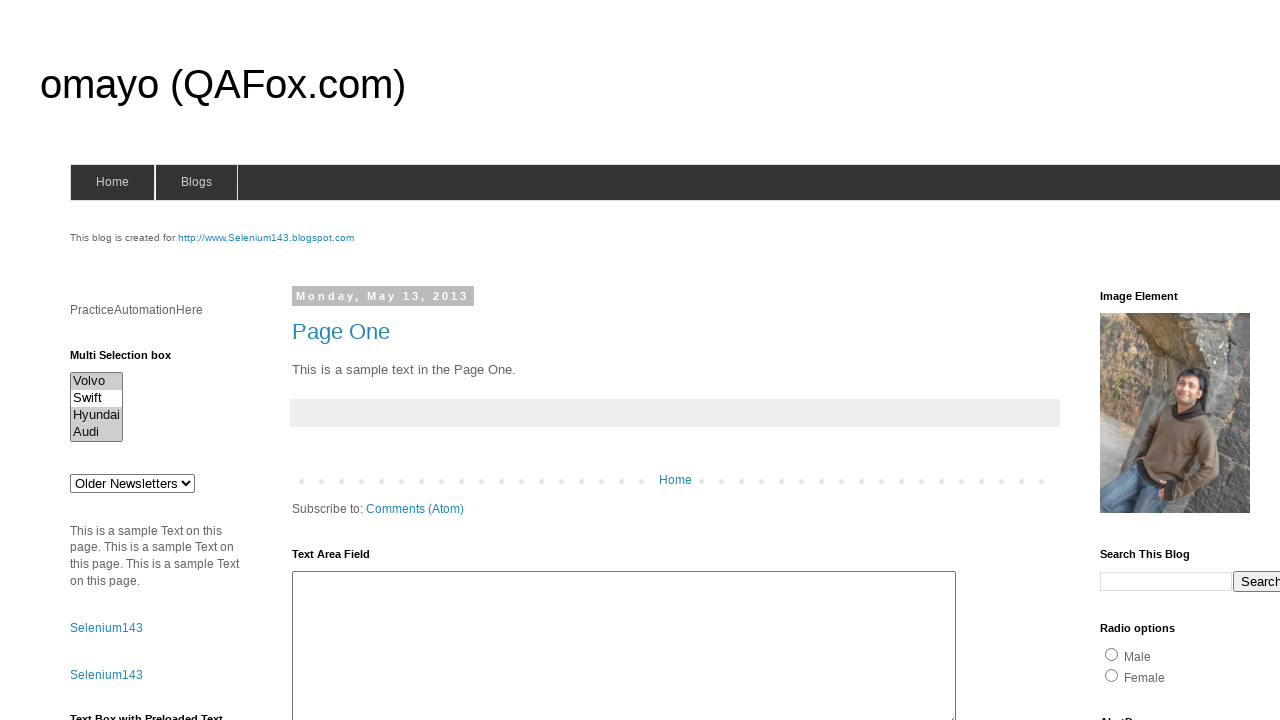

Retrieved all selected options from multi-select box
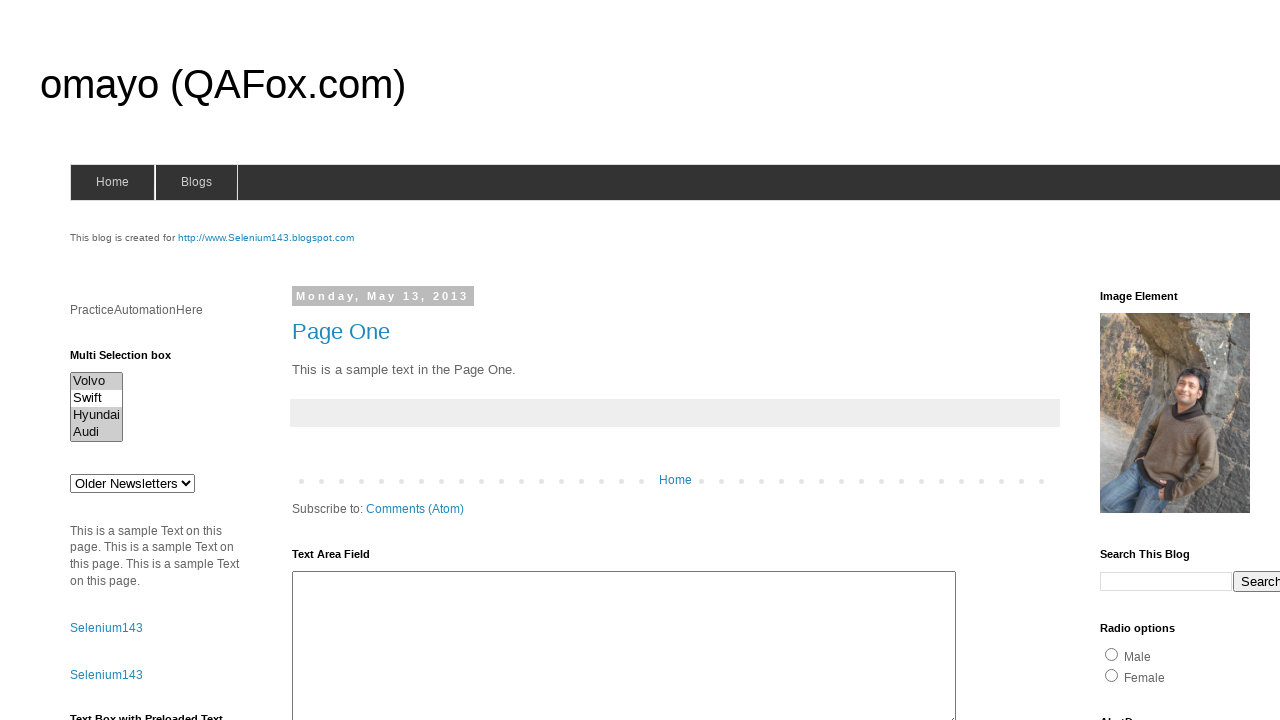

Verified selected option: Volvo
  
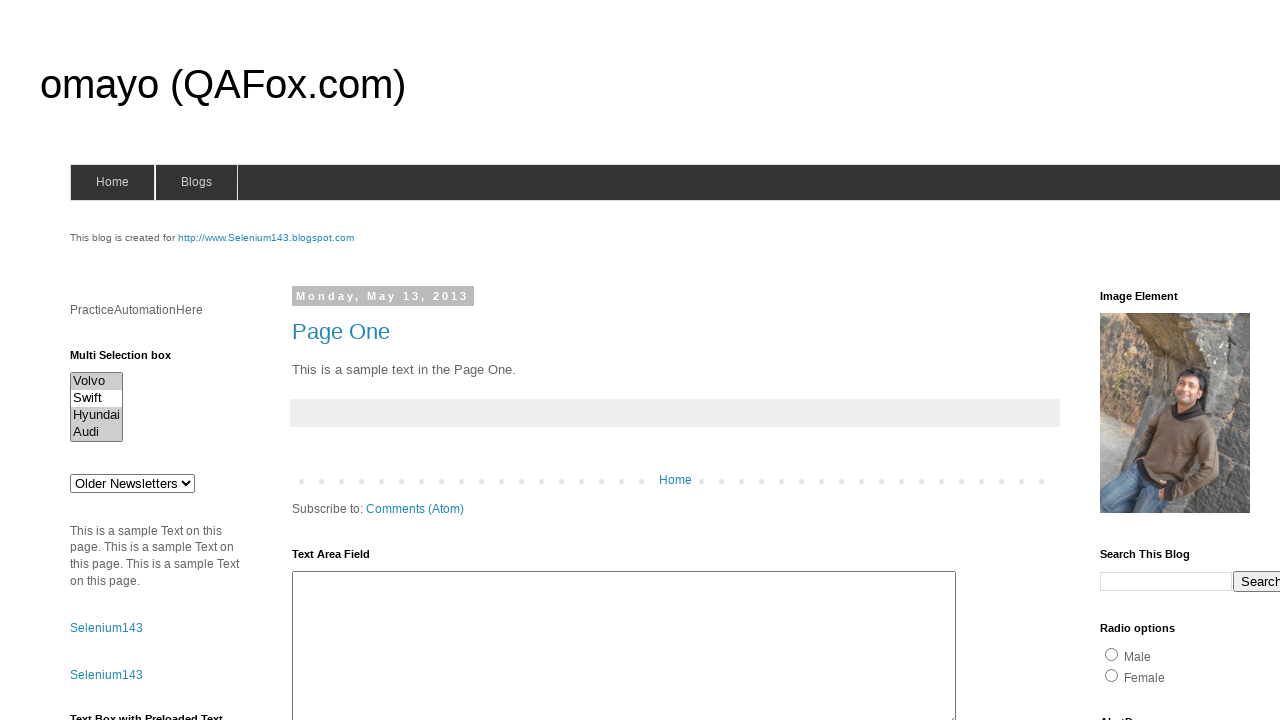

Verified selected option: Hyundai
  
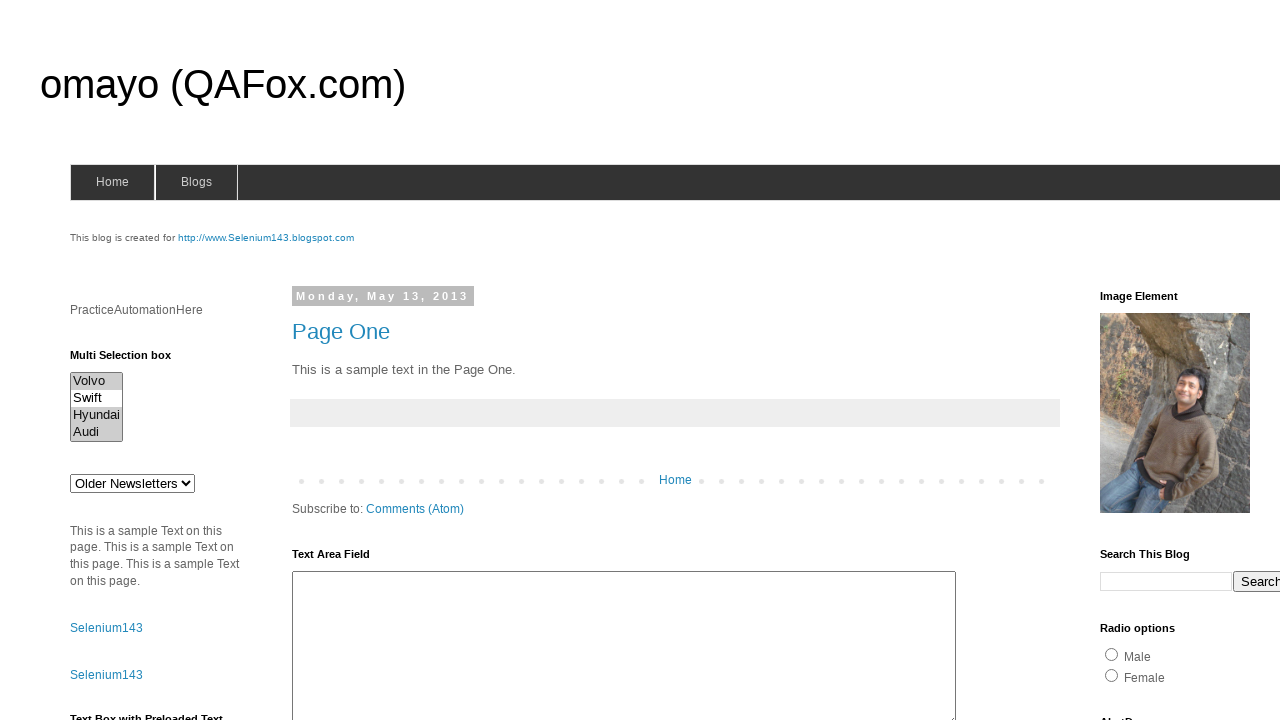

Verified selected option: Audi

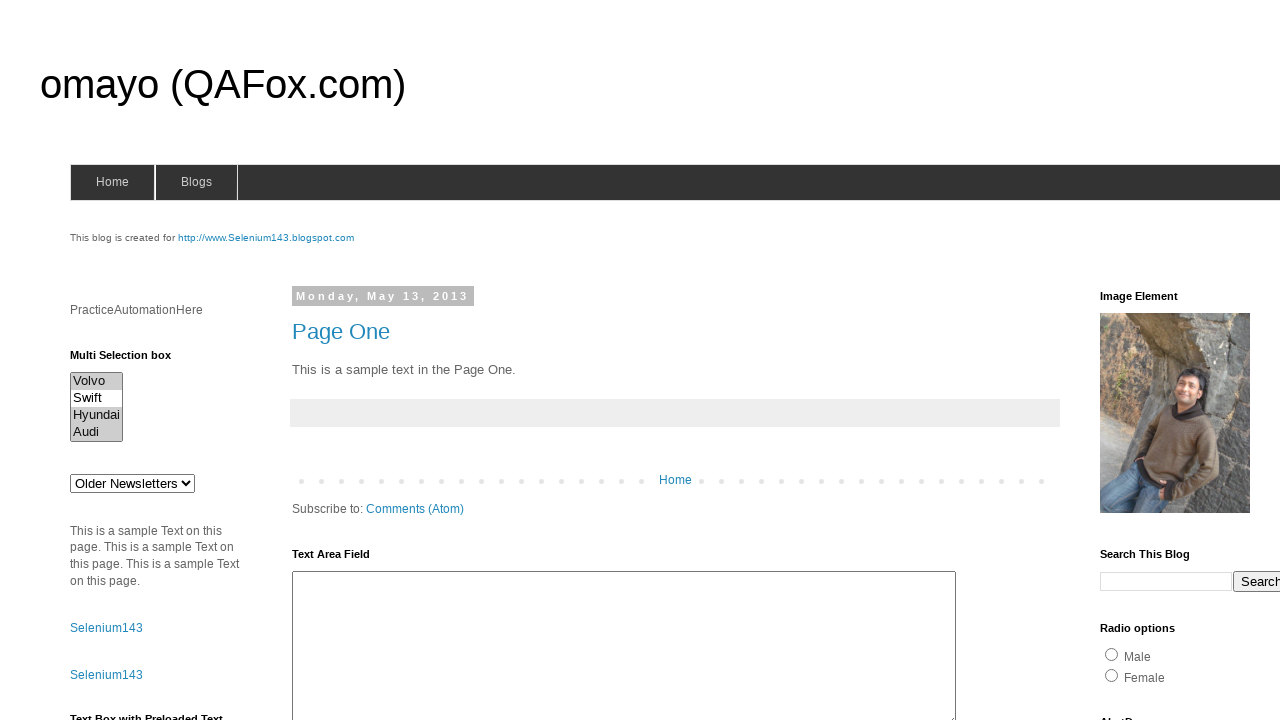

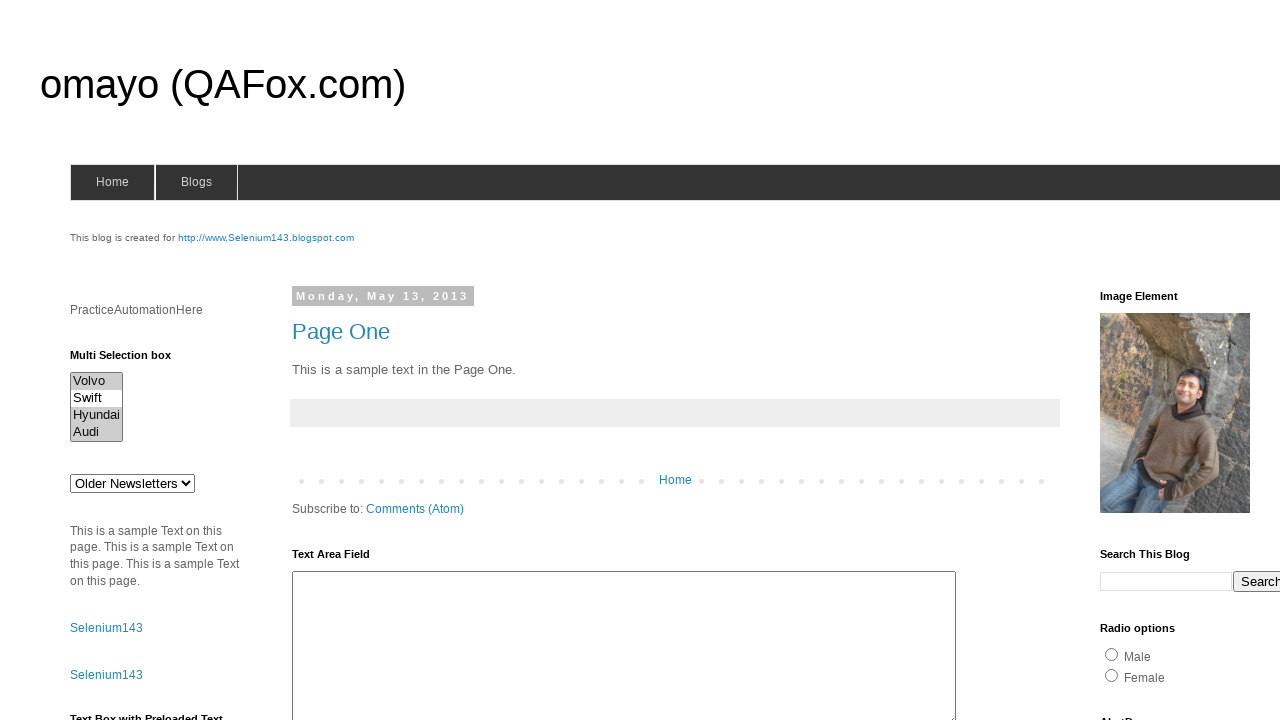